Tests drag and drop functionality using the drag and drop method, then verifies the elements have swapped positions.

Starting URL: https://the-internet.herokuapp.com/drag_and_drop

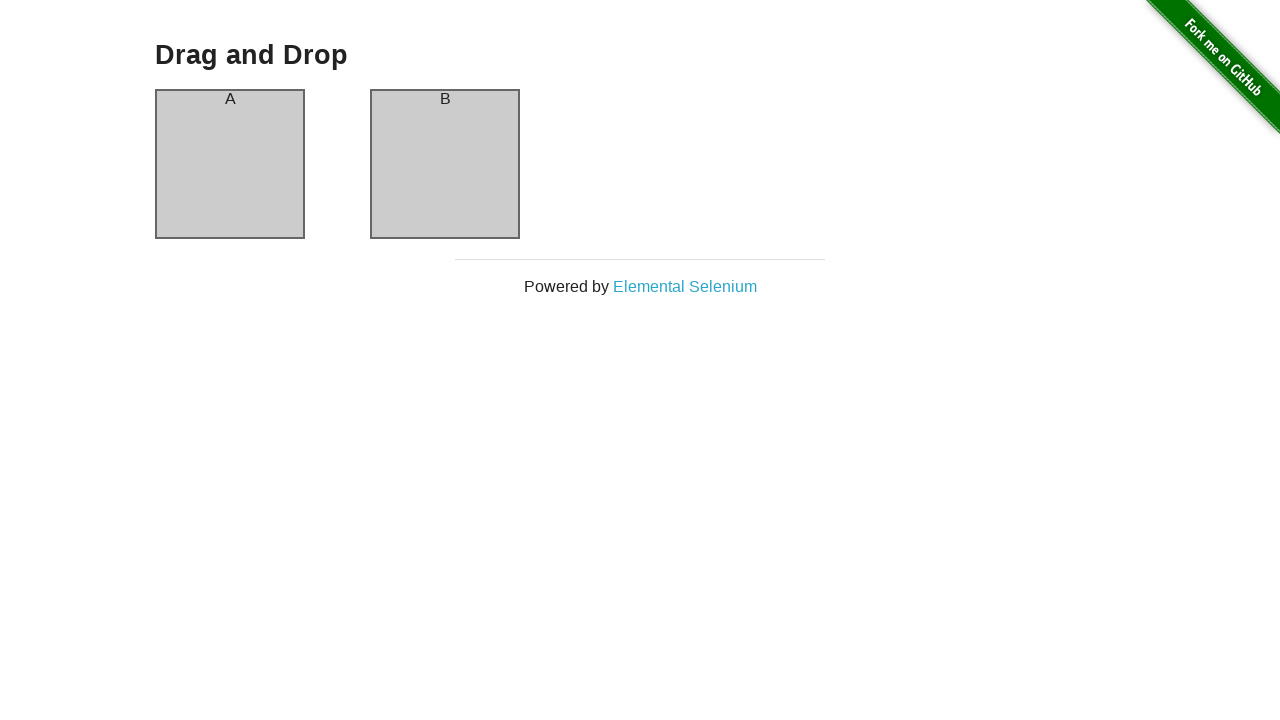

Located source element (column-a)
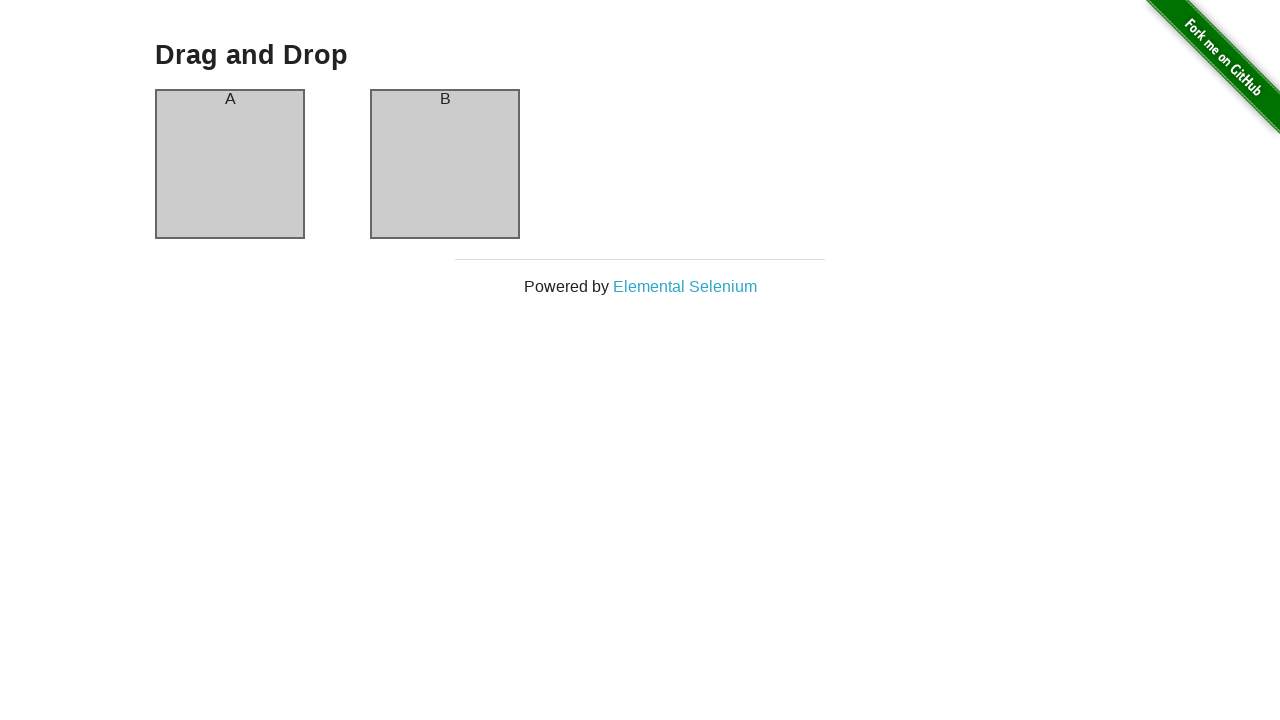

Located target element (column-b)
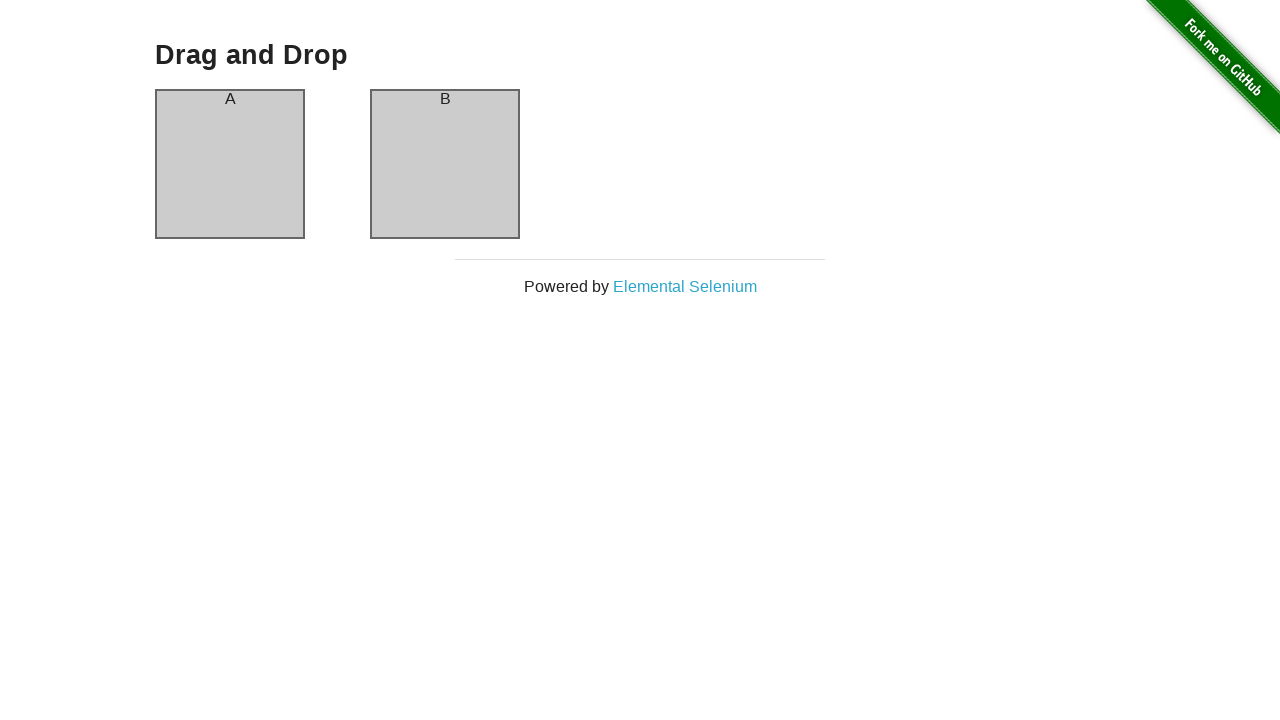

Performed drag and drop from column-a to column-b at (445, 164)
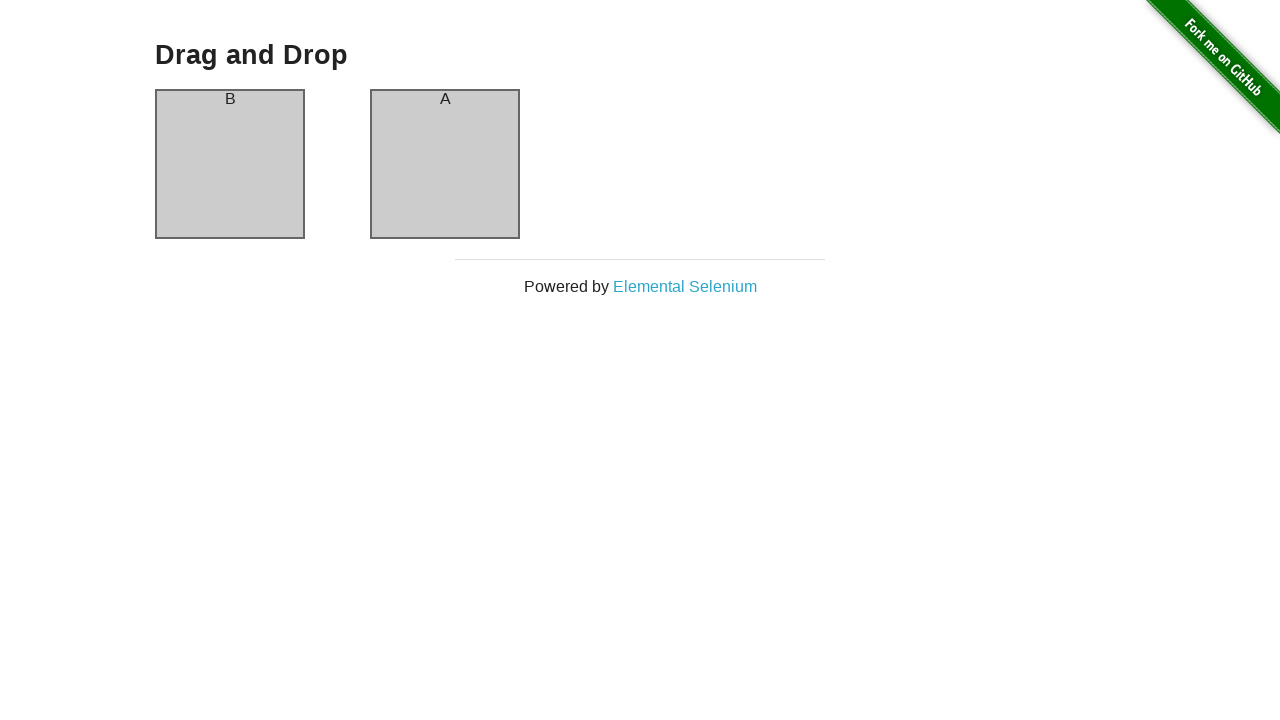

Waited for column-a to be visible after drag and drop
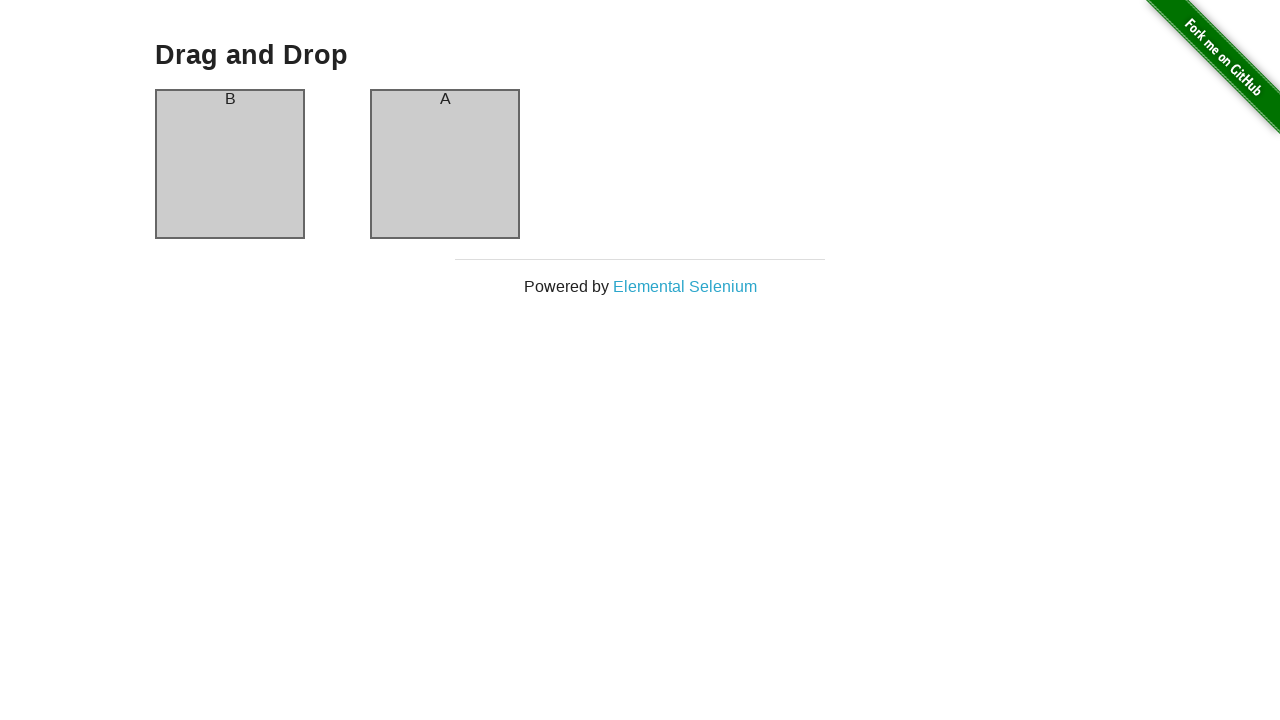

Verified that column-a now contains text 'B' after swap
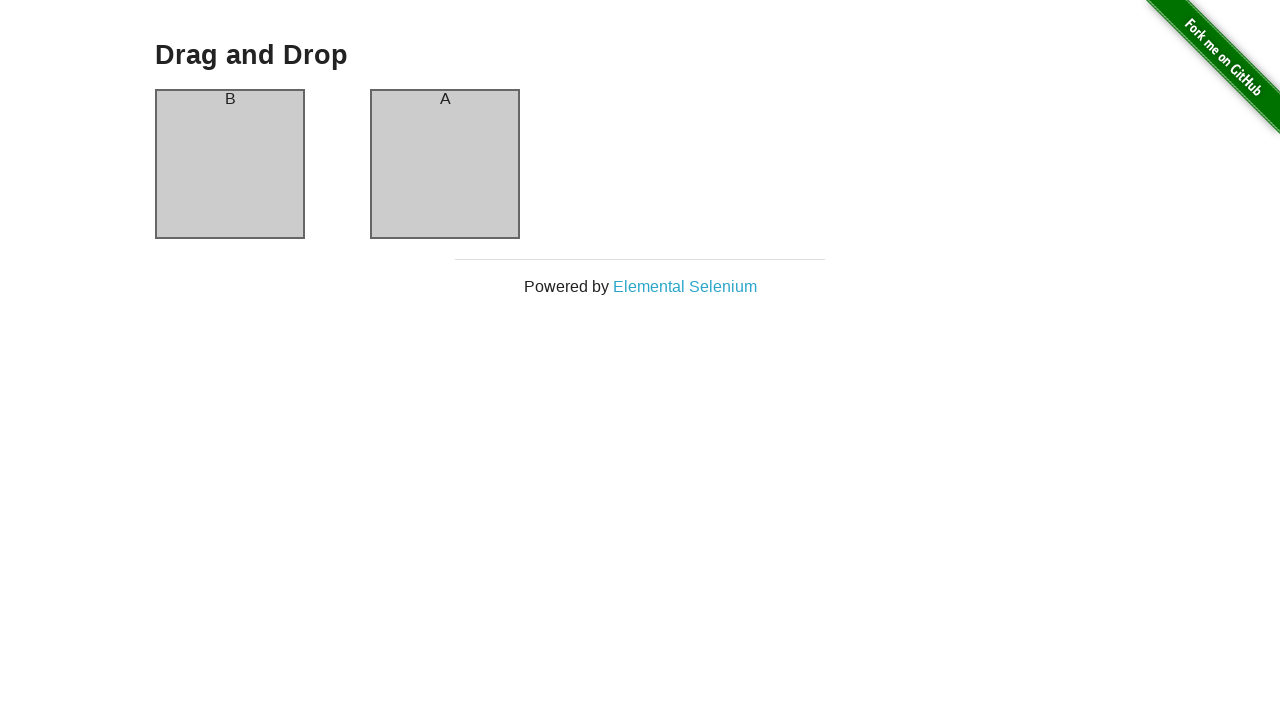

Verified that column-b now contains text 'A' after swap
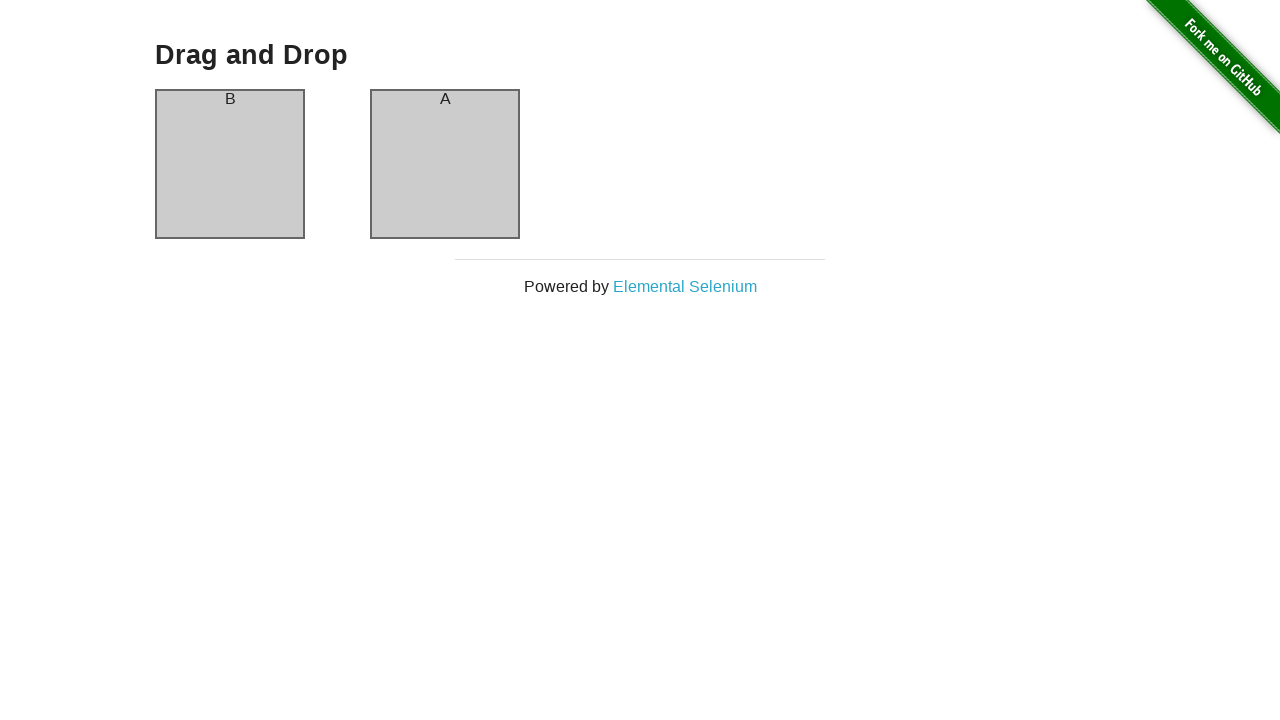

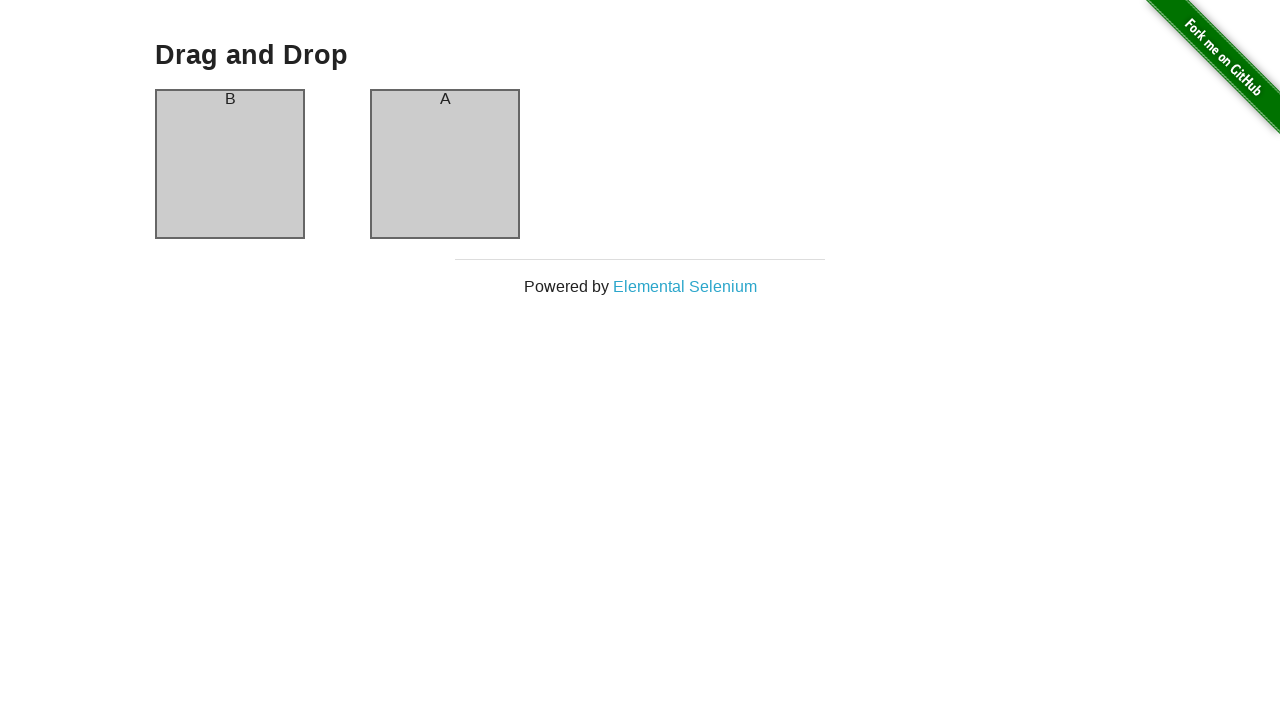